Tests that the text input field is cleared after adding a todo item

Starting URL: https://demo.playwright.dev/todomvc

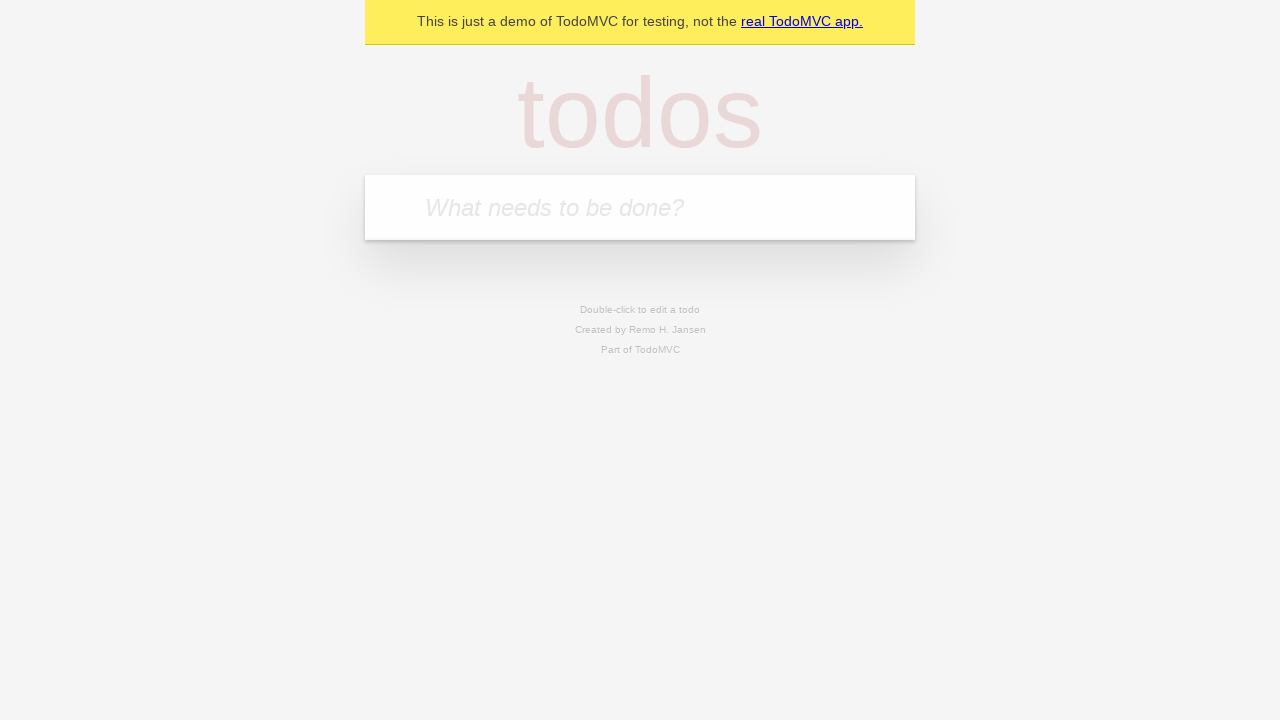

Filled todo input field with 'buy some cheese' on internal:attr=[placeholder="What needs to be done?"i]
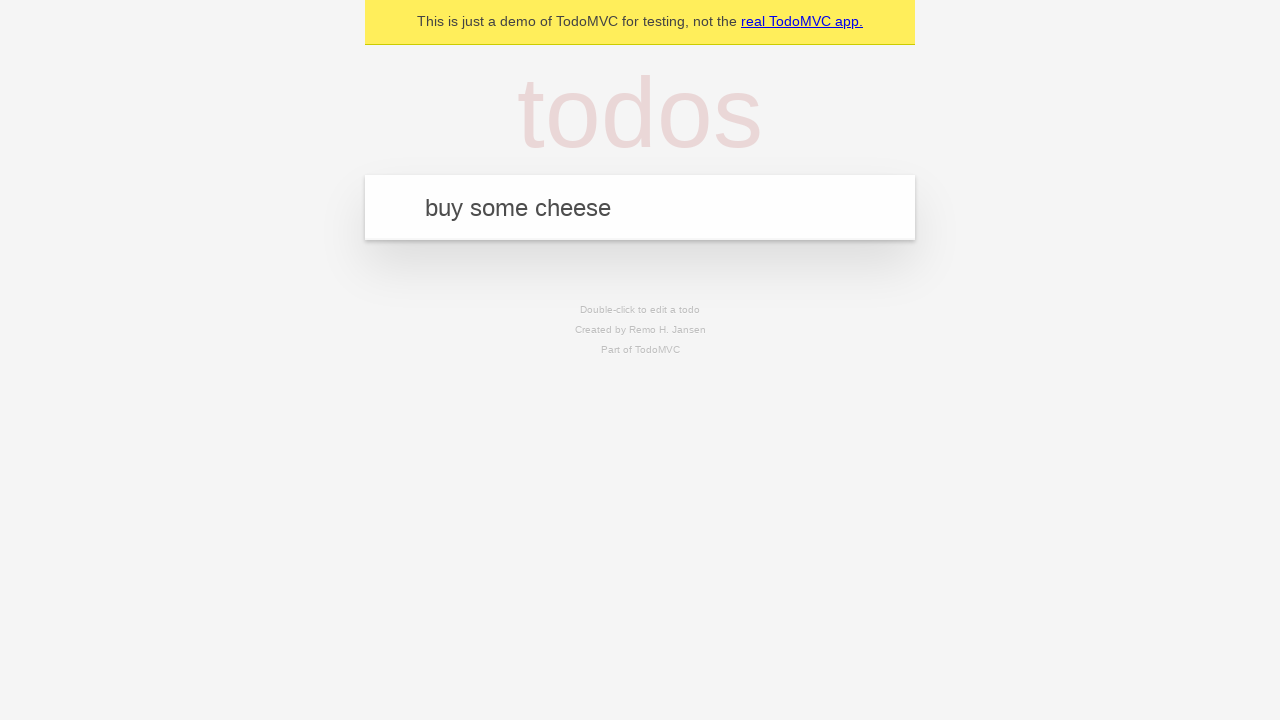

Pressed Enter to add todo item on internal:attr=[placeholder="What needs to be done?"i]
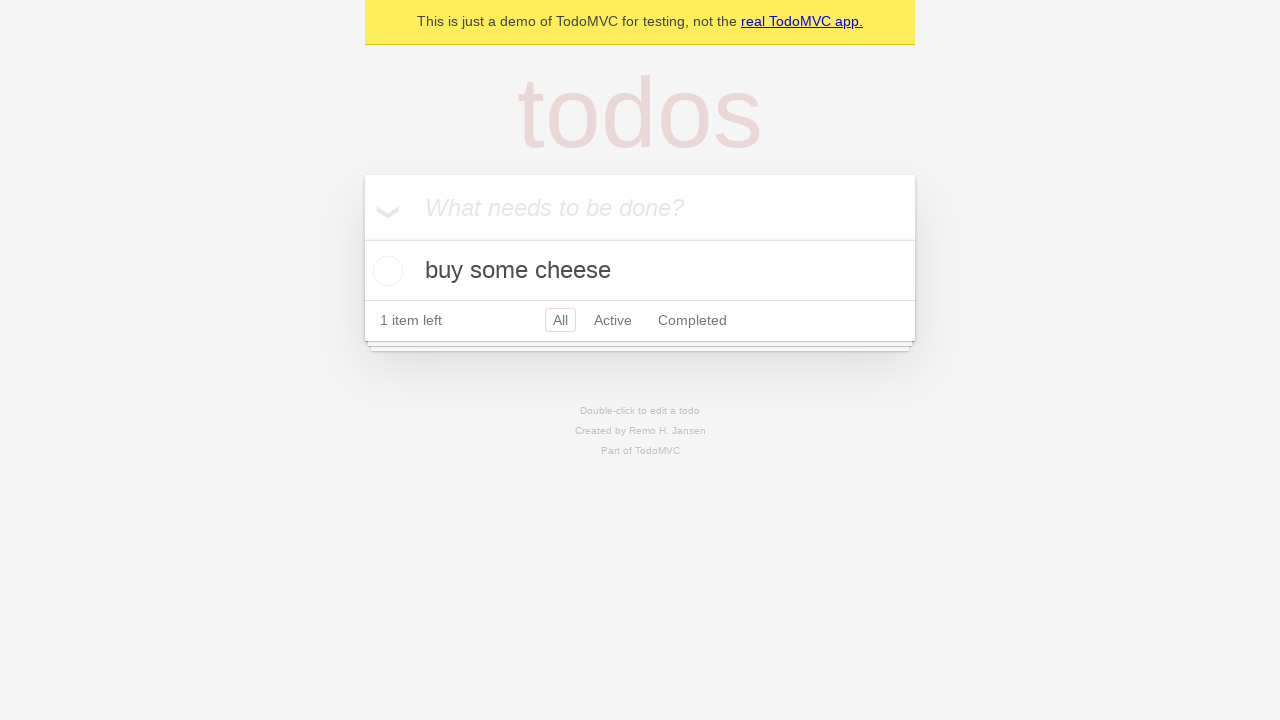

Waited for todo item to appear in the list
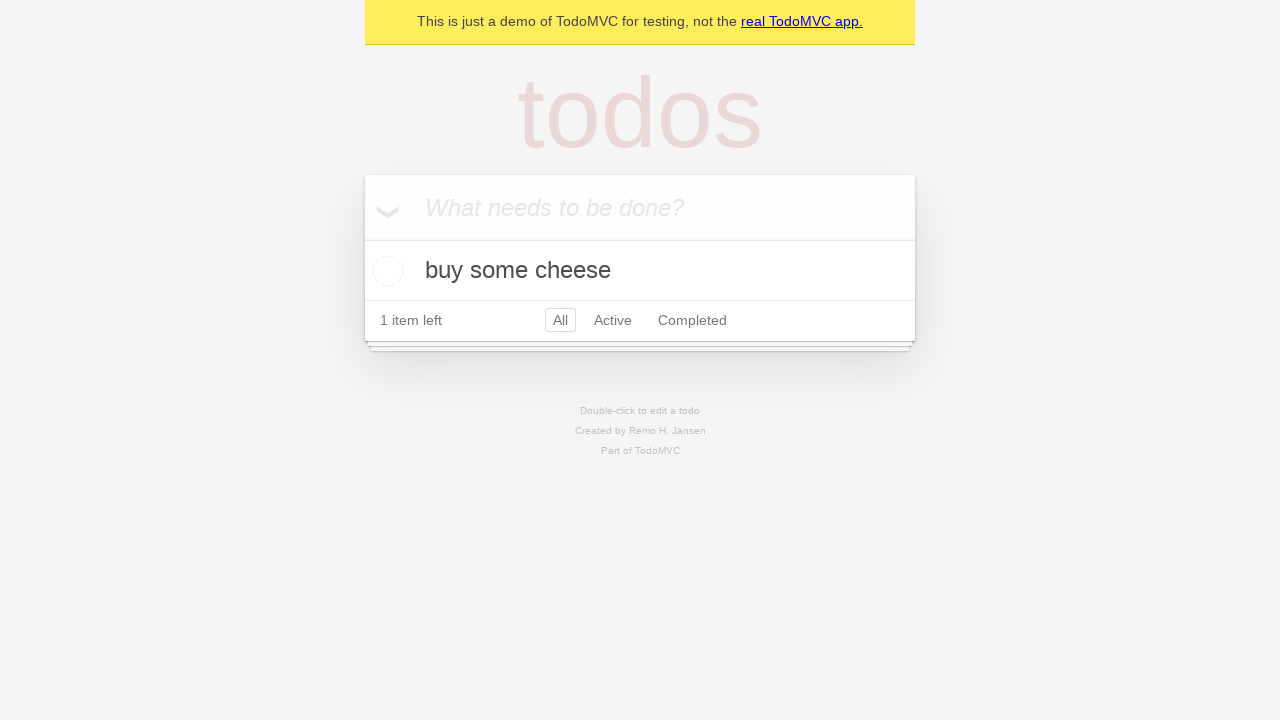

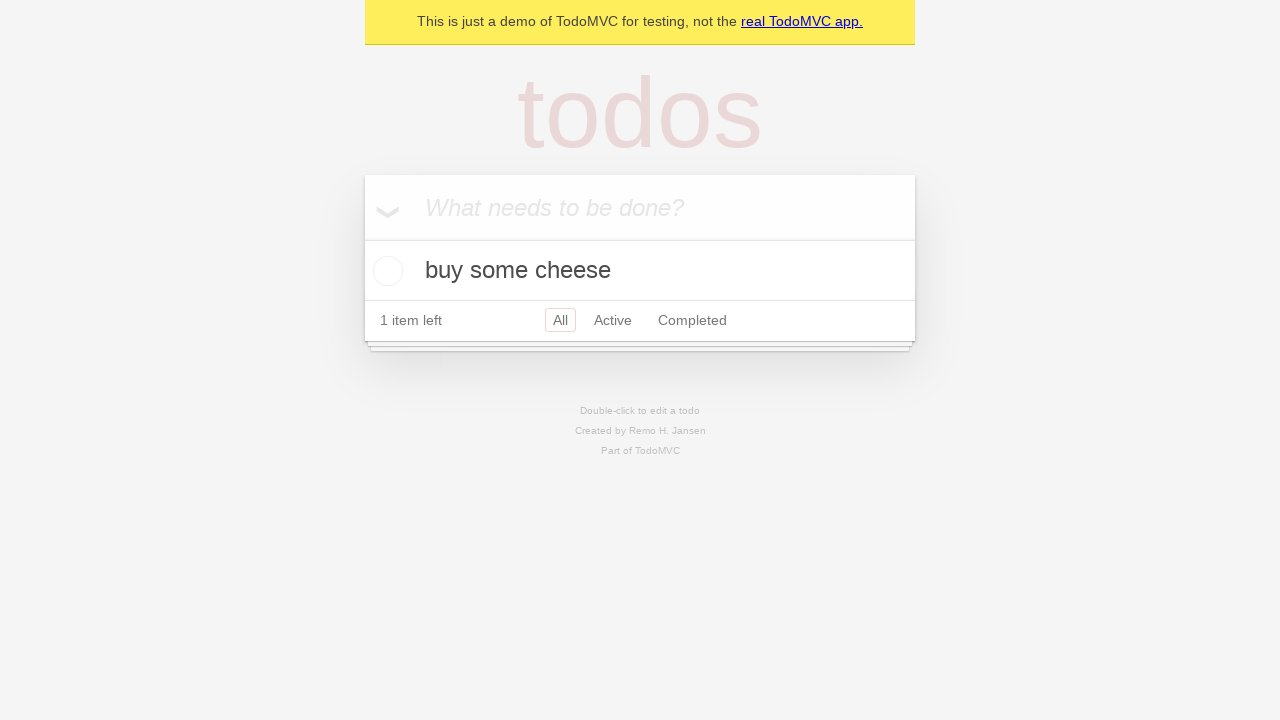